Tests form submission with email and password fields, then validates and accepts an alert message

Starting URL: http://automationbykrishna.com/

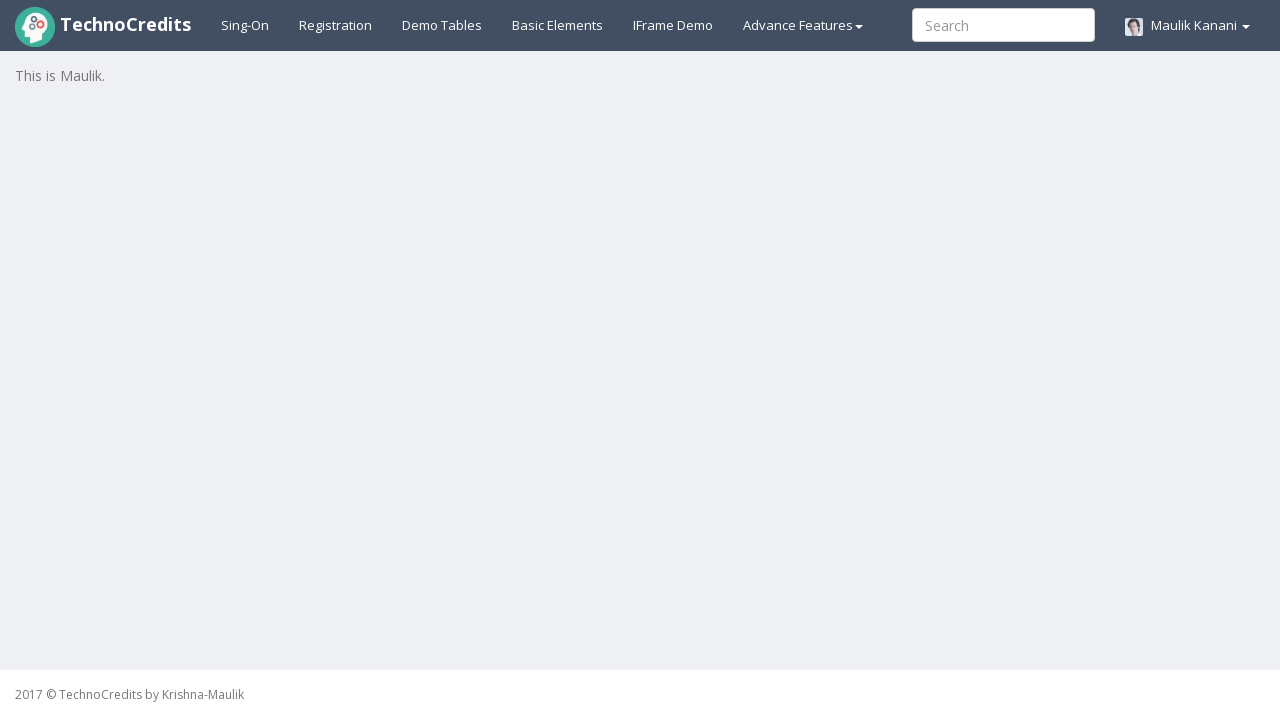

Clicked on basic elements tab at (558, 25) on #basicelements
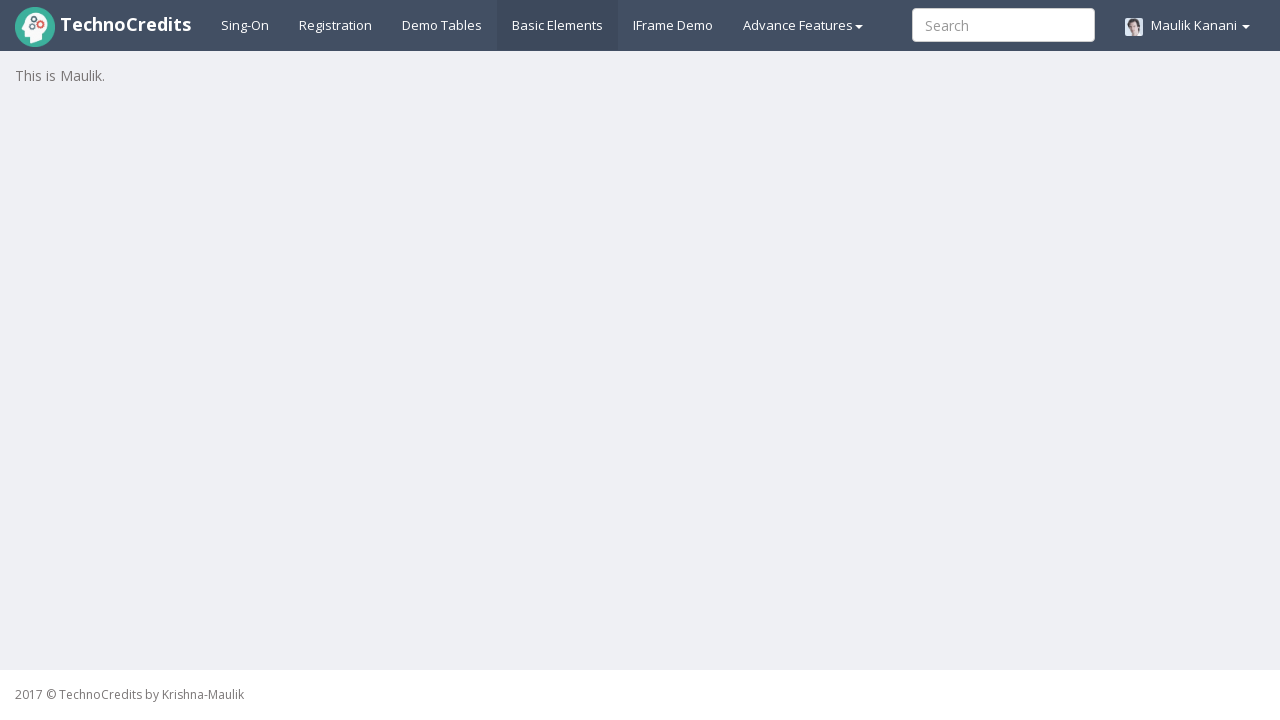

Waited for form to load (2000ms)
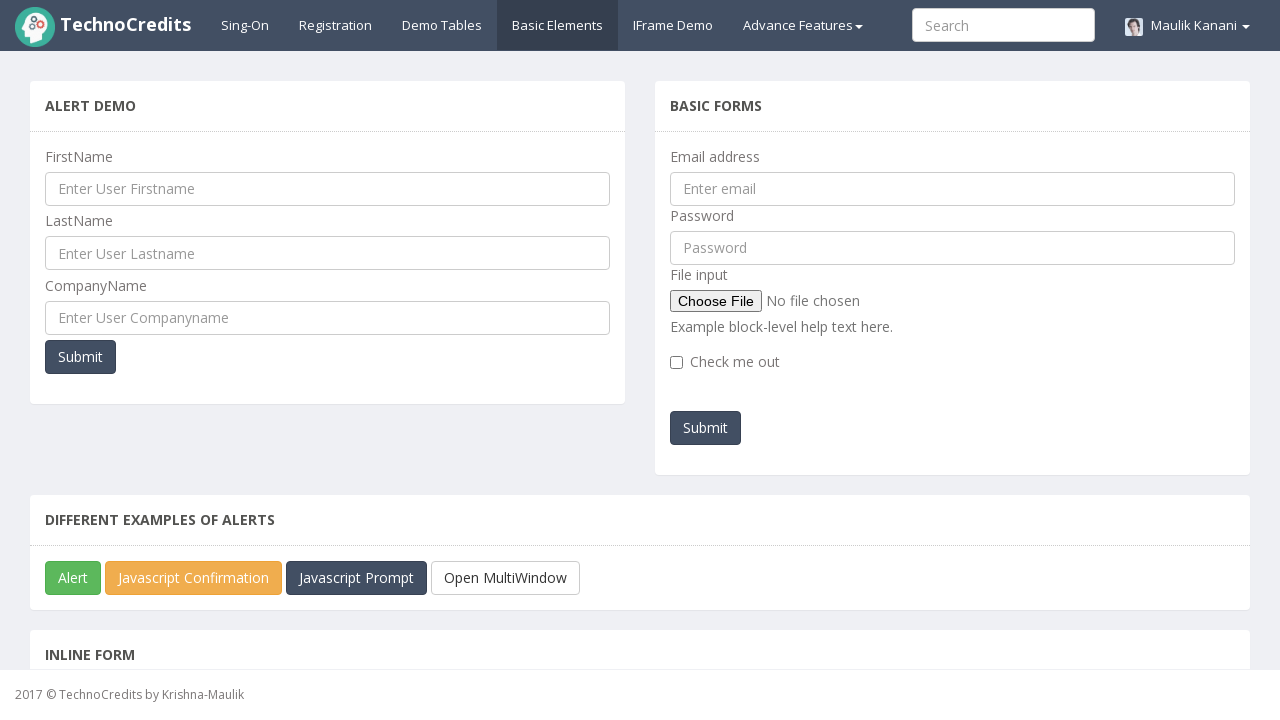

Filled email field with 'testuser123@example.com' on #exampleInputEmail1
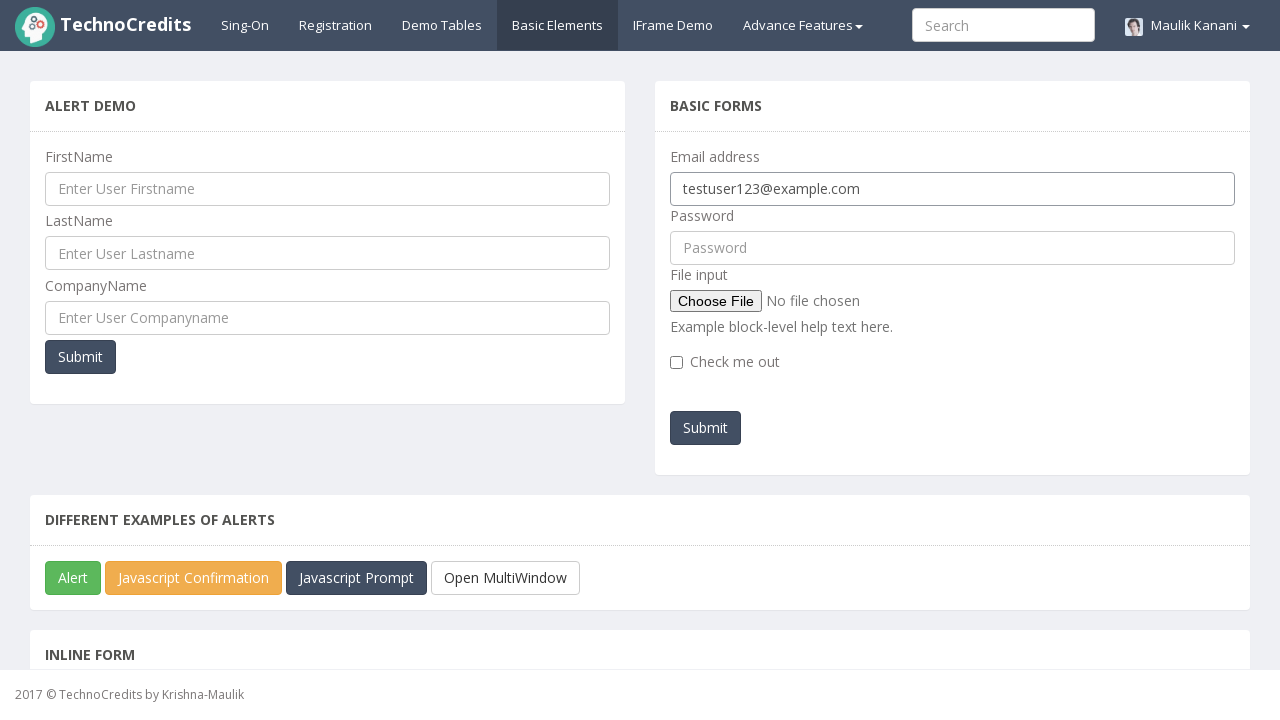

Filled password field with 'testpass456' on #pwd
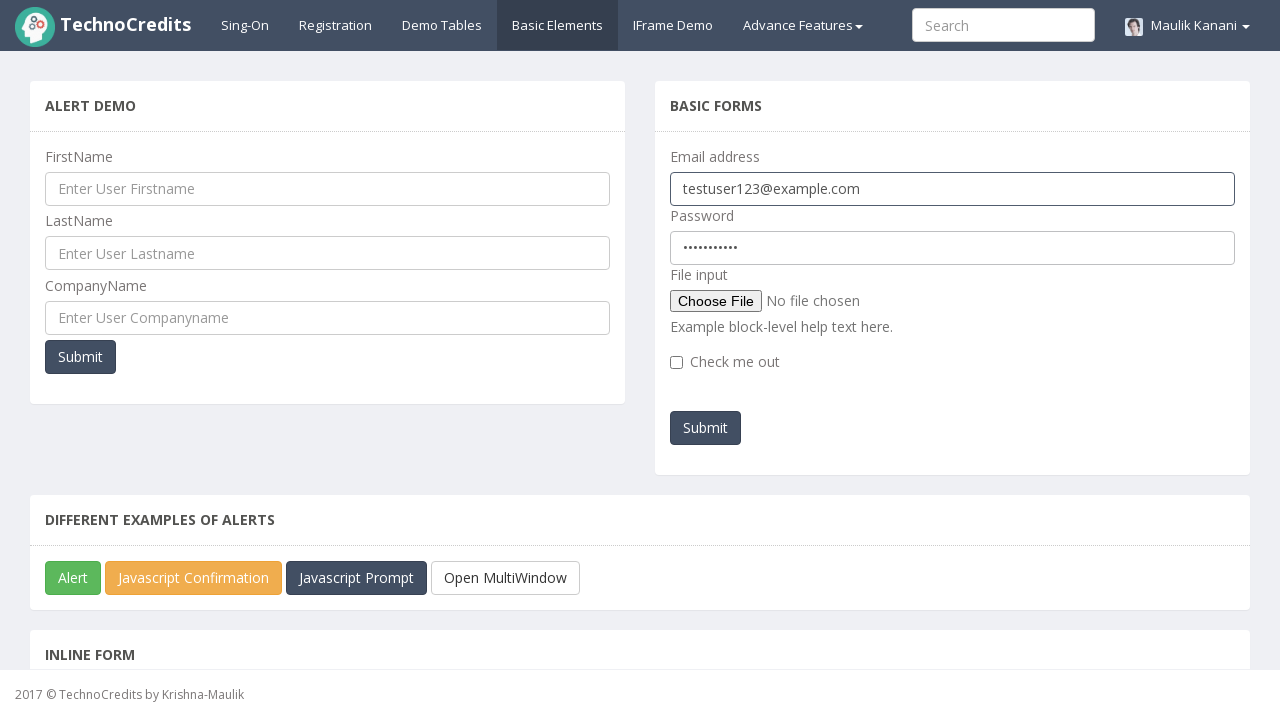

Set up alert dialog handler to accept alerts
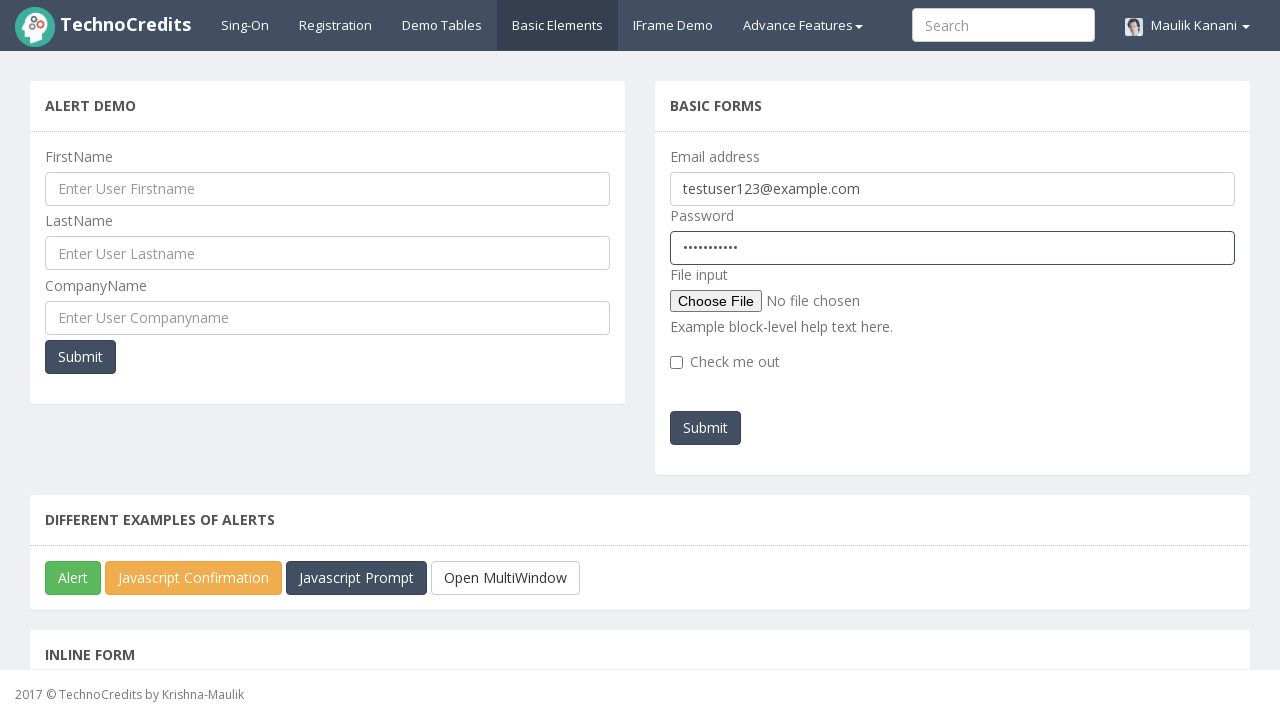

Clicked submit button to submit form at (706, 428) on #submitb2
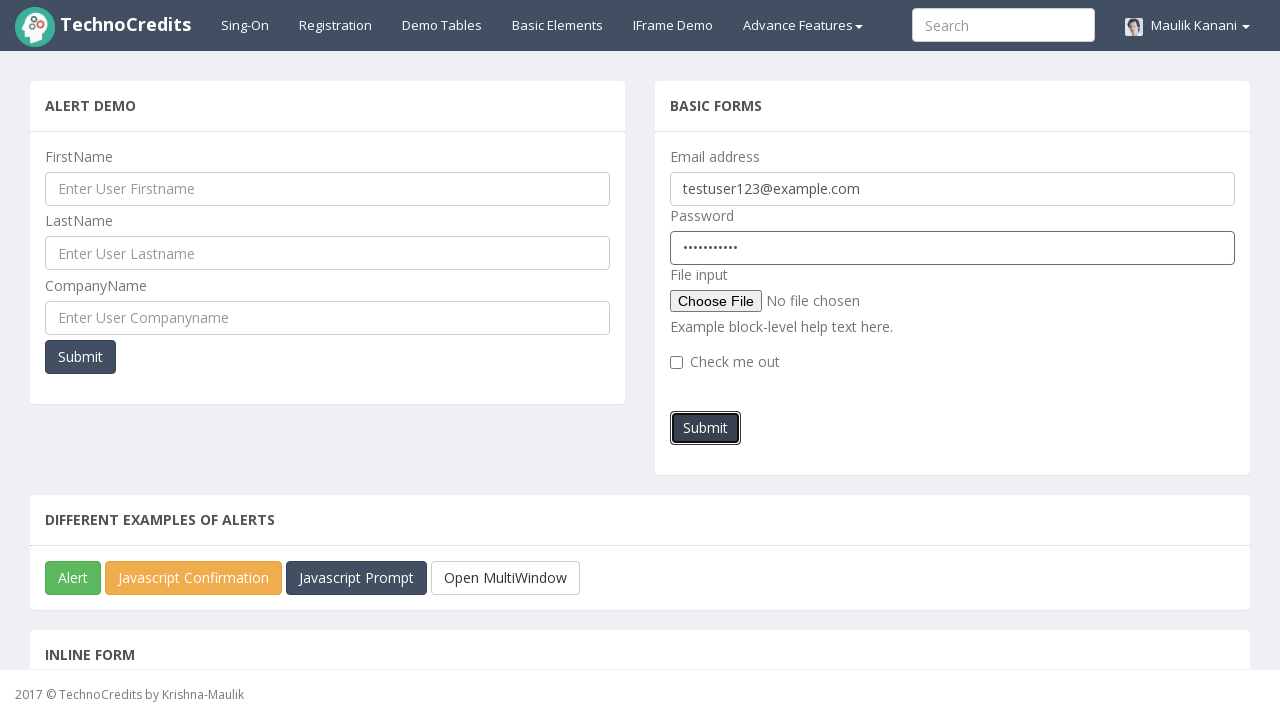

Waited for alert to be handled (1000ms)
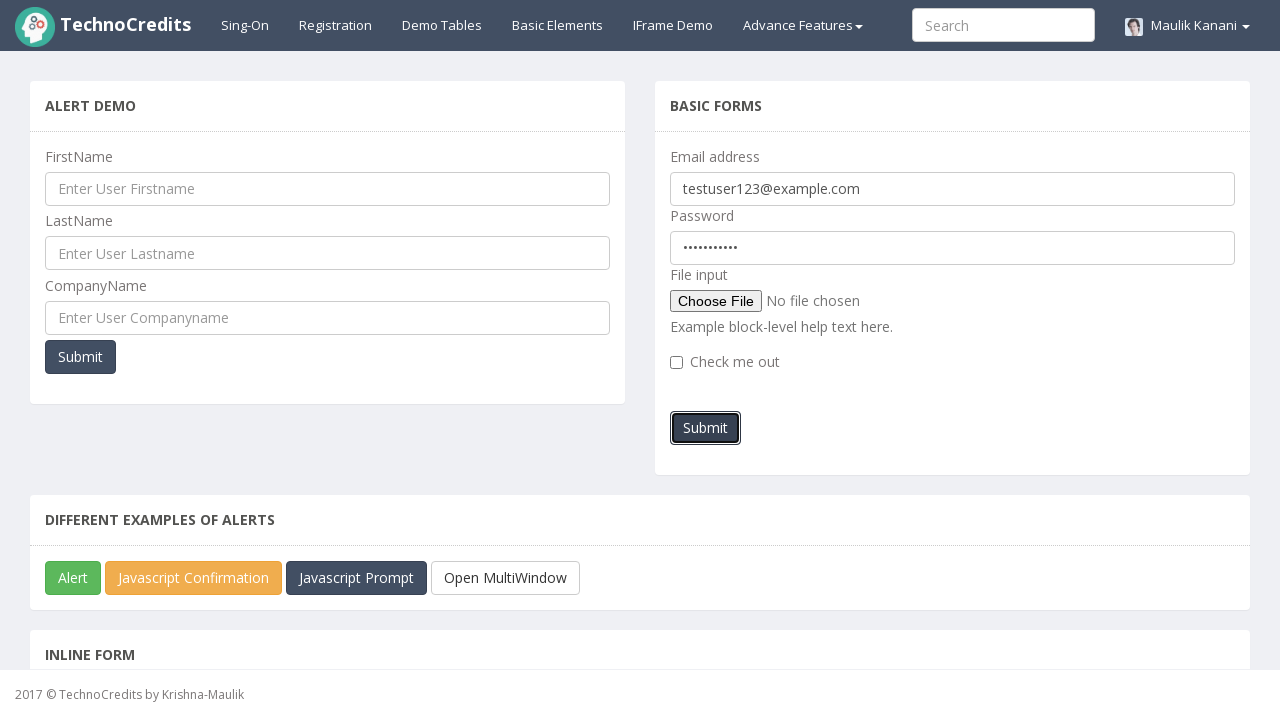

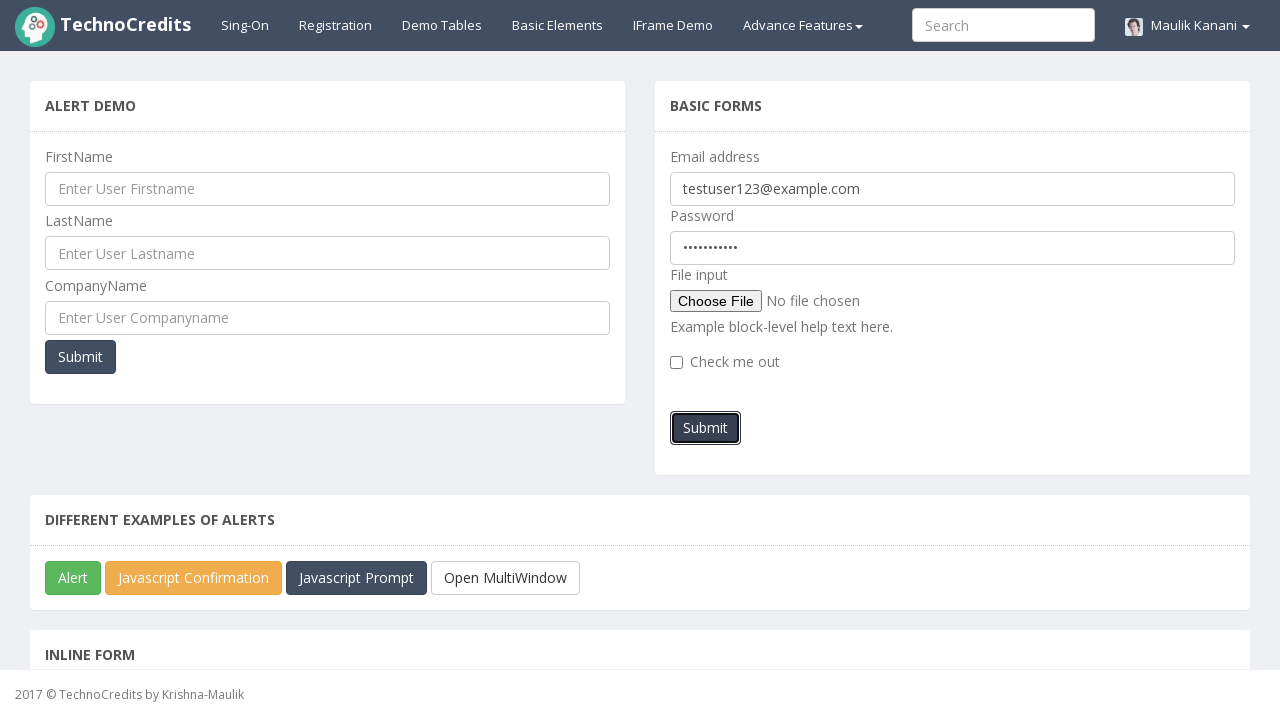